Tests checkbox functionality by checking visibility/enabled status, then toggling checkbox states

Starting URL: https://the-internet.herokuapp.com/checkboxes

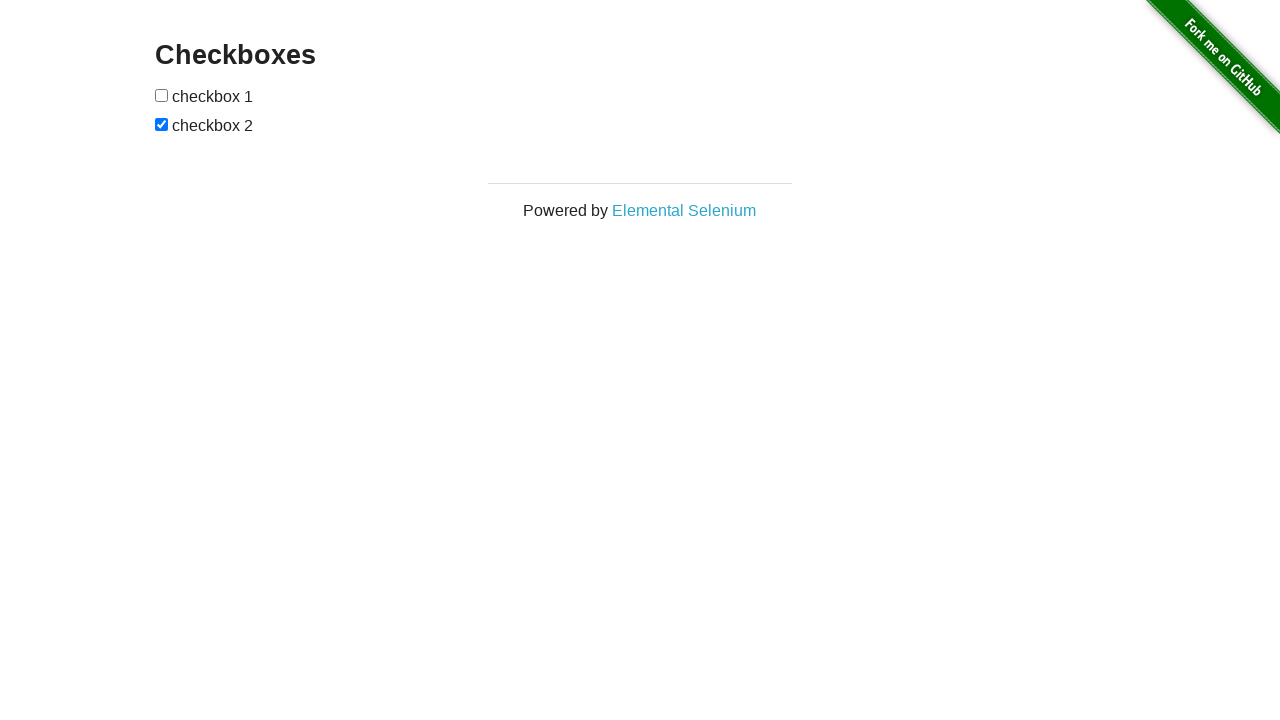

Located first checkbox element
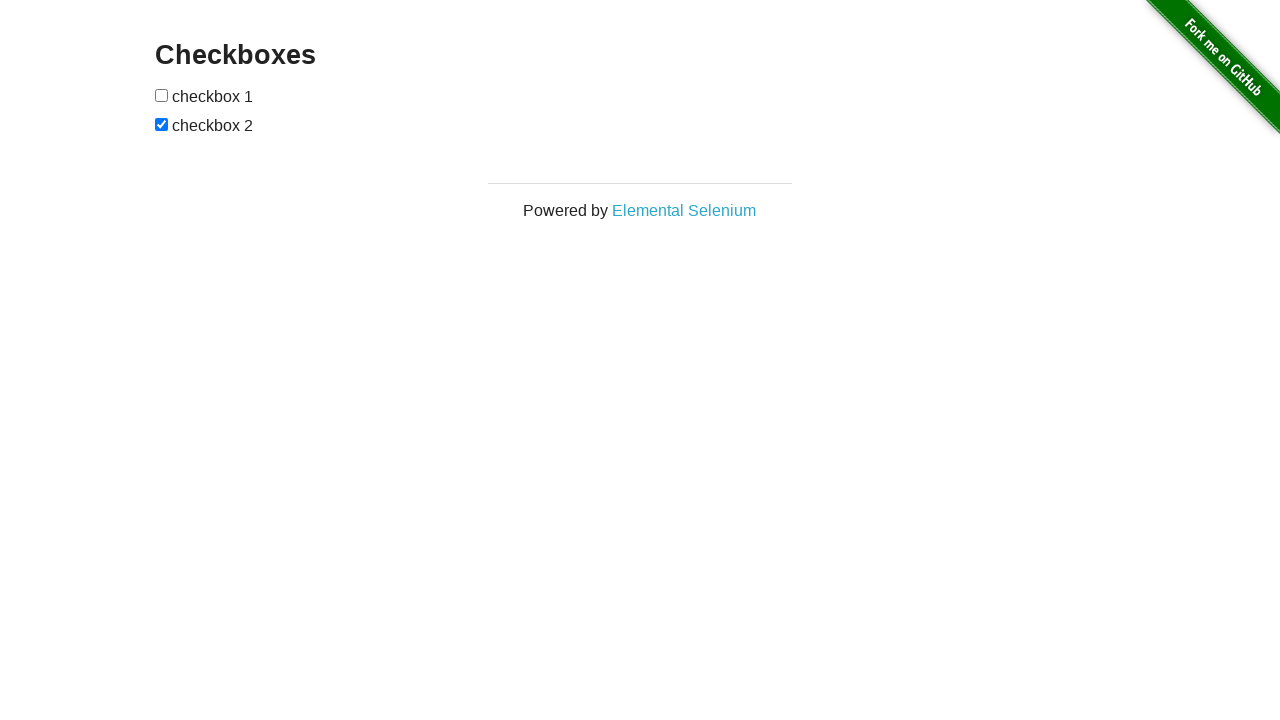

Checked if first checkbox is visible: True
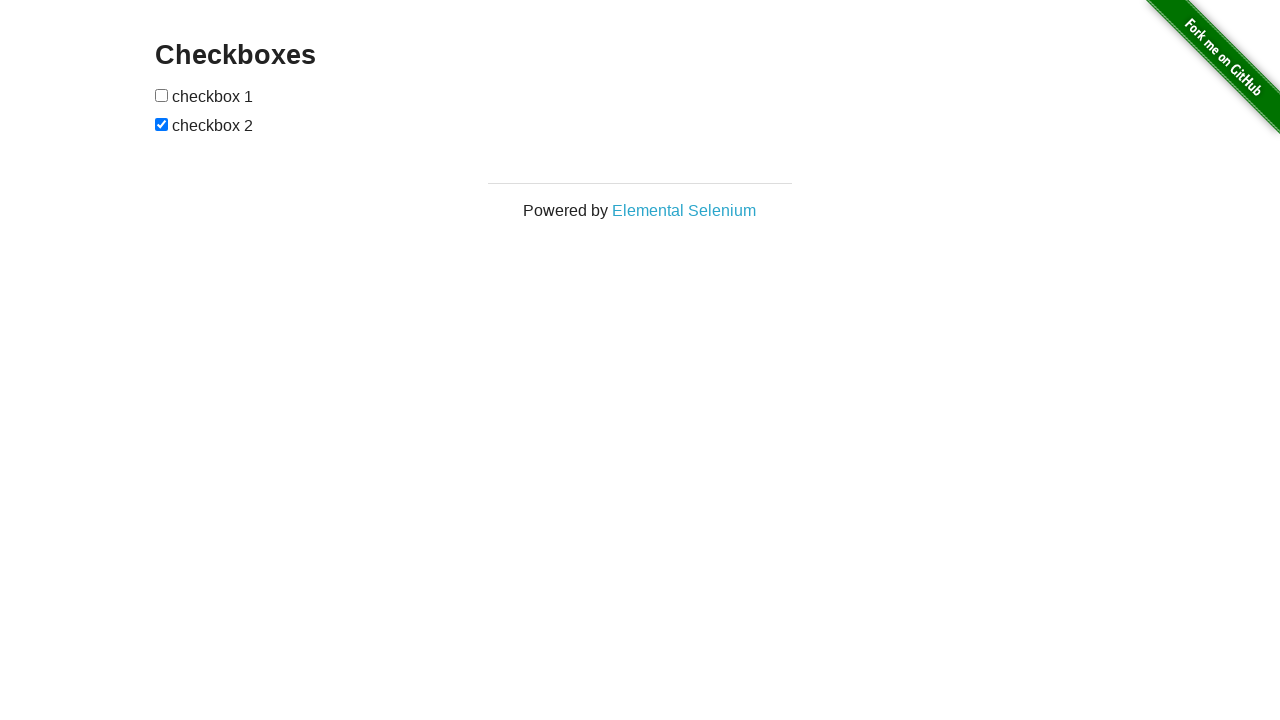

Checked if first checkbox is enabled: True
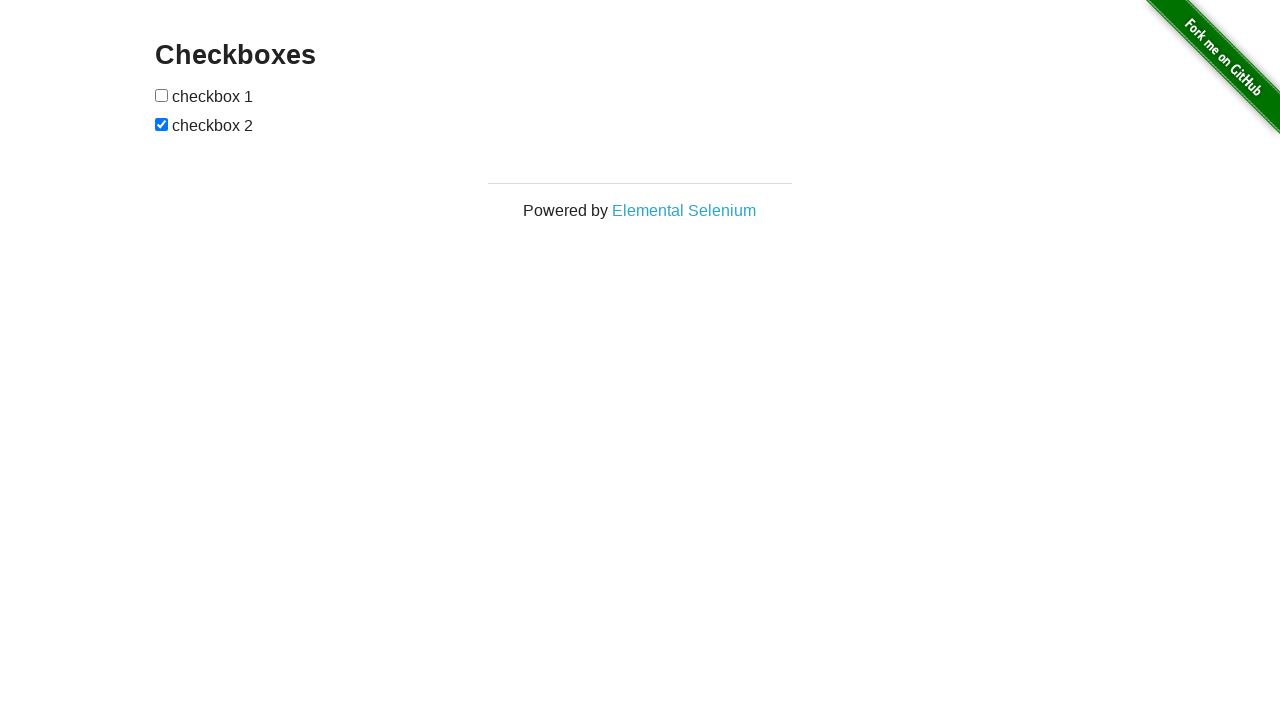

Clicked first checkbox to check it at (162, 95) on div form input:nth-child(1)
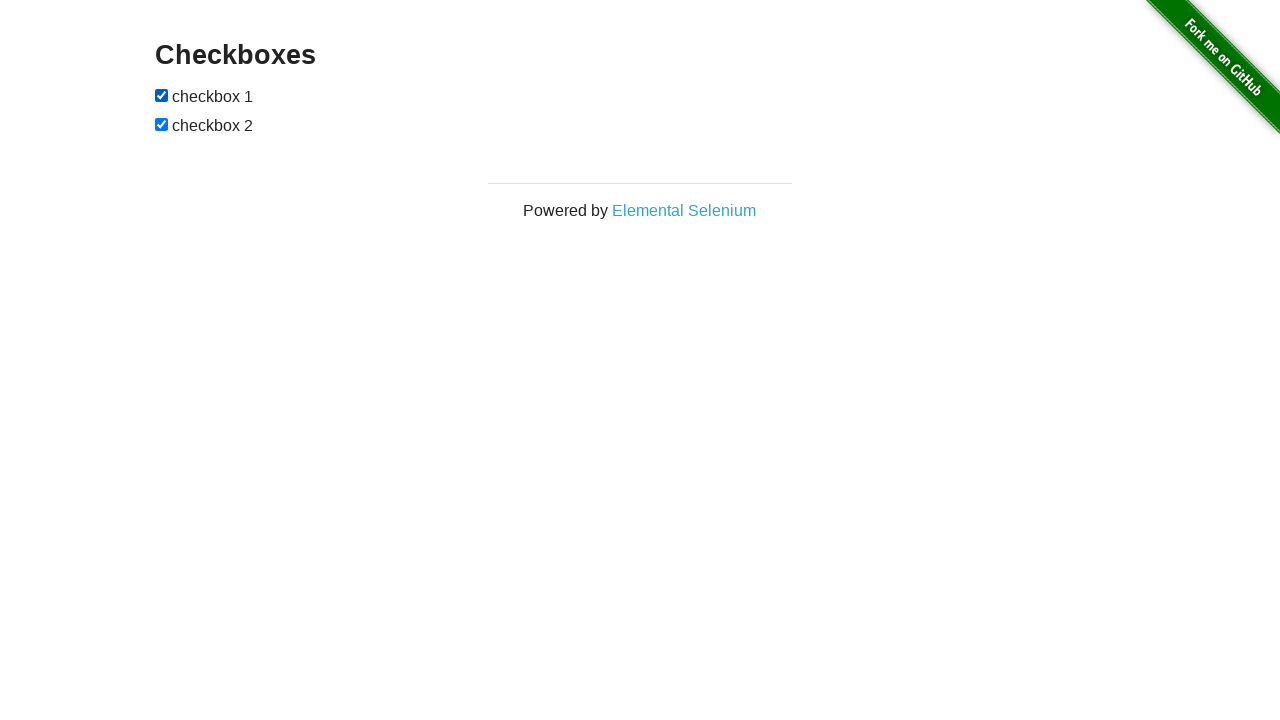

Waited 2 seconds after checking checkbox
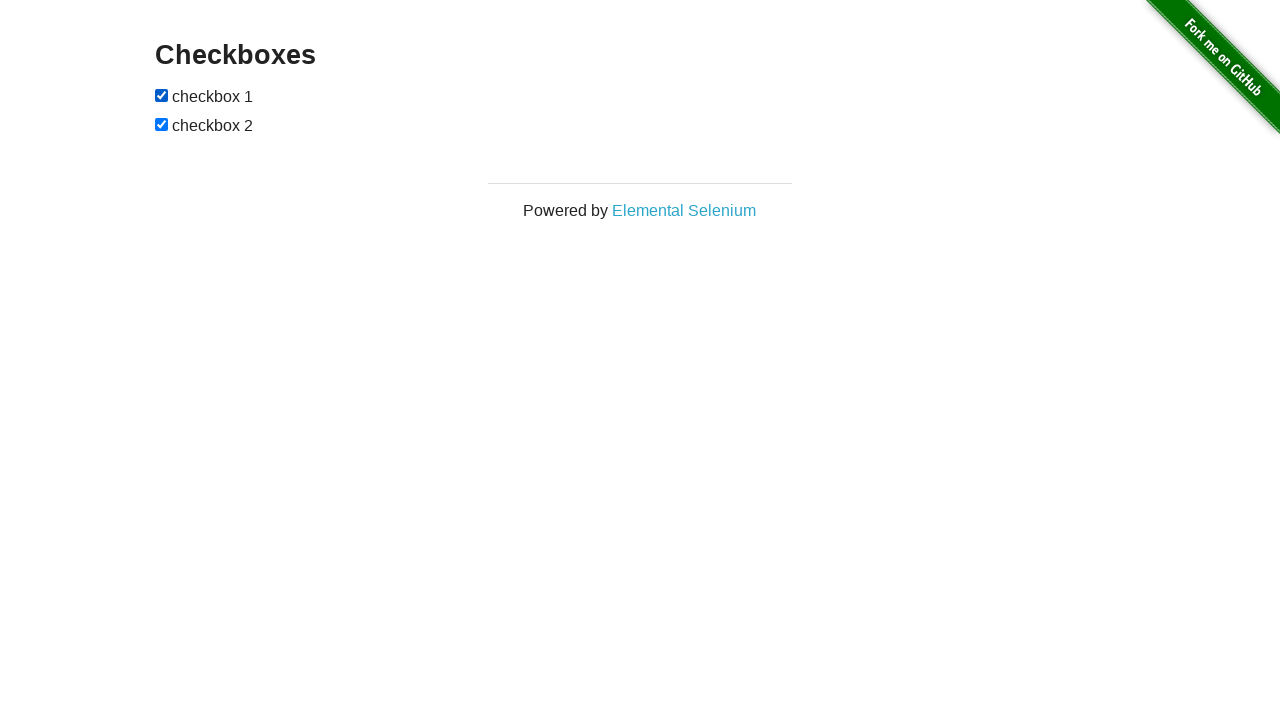

Clicked first checkbox to uncheck it at (162, 95) on div form input:nth-child(1)
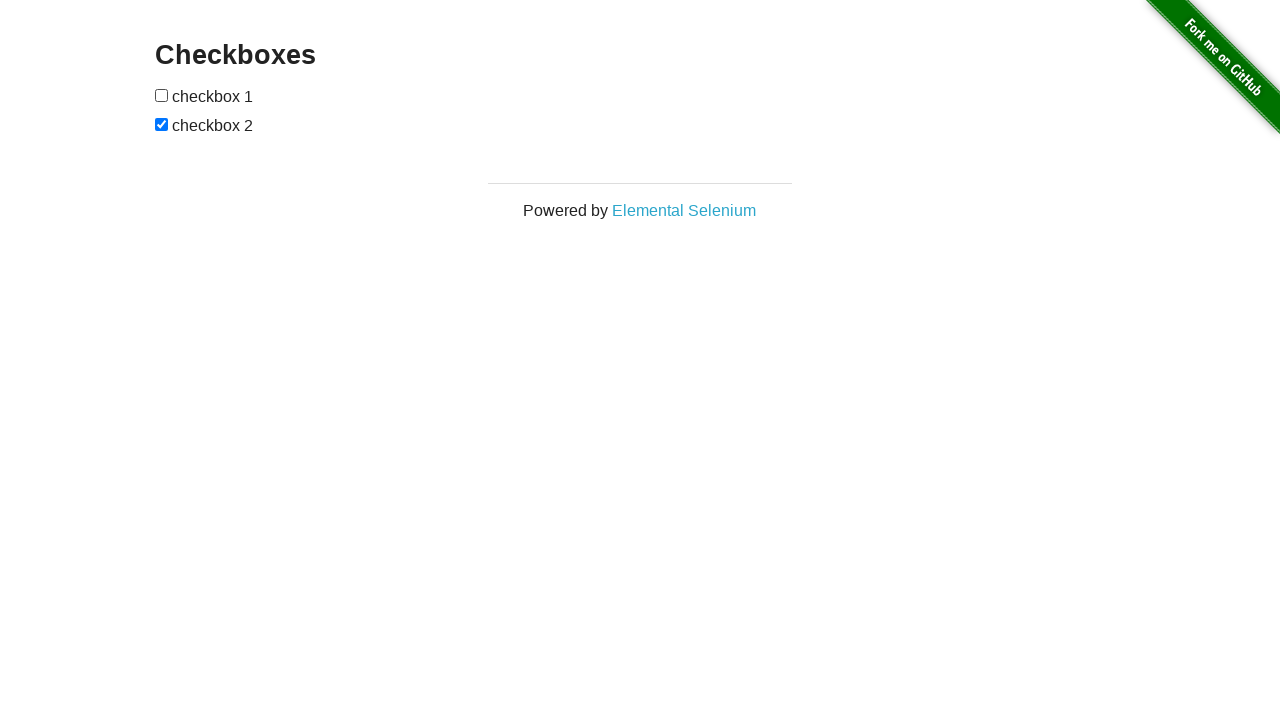

Waited 2 seconds after unchecking checkbox
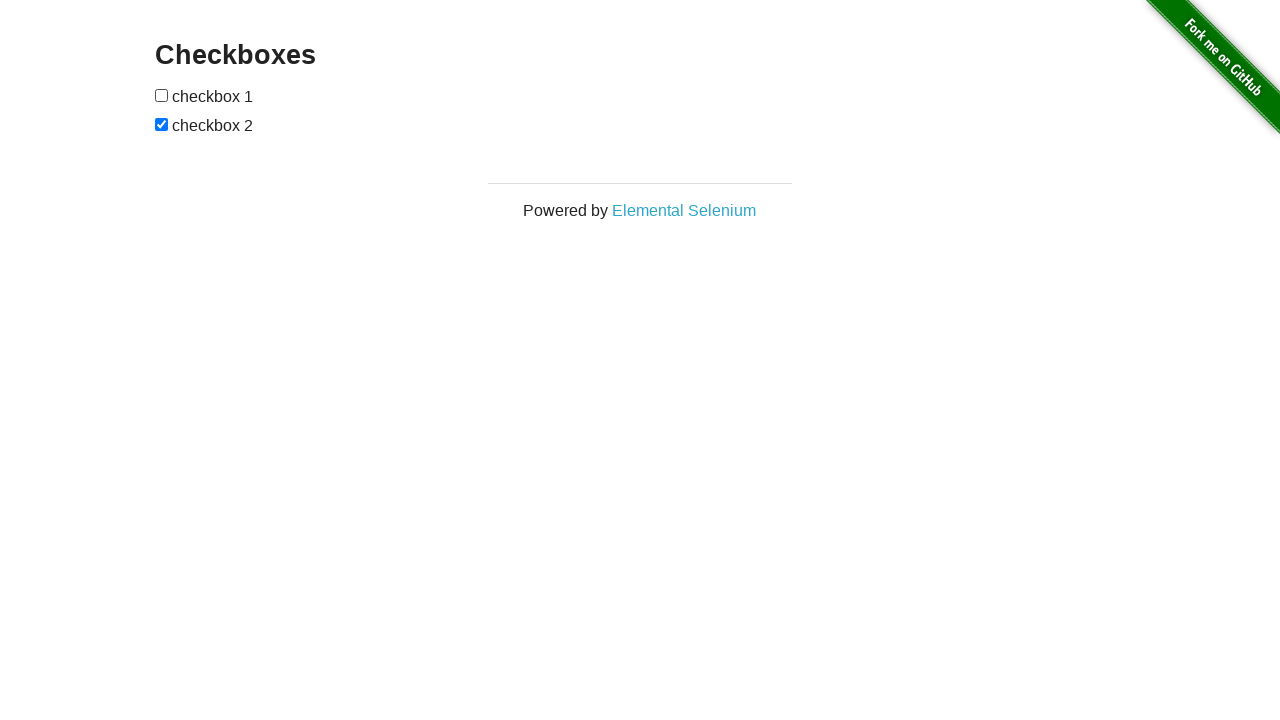

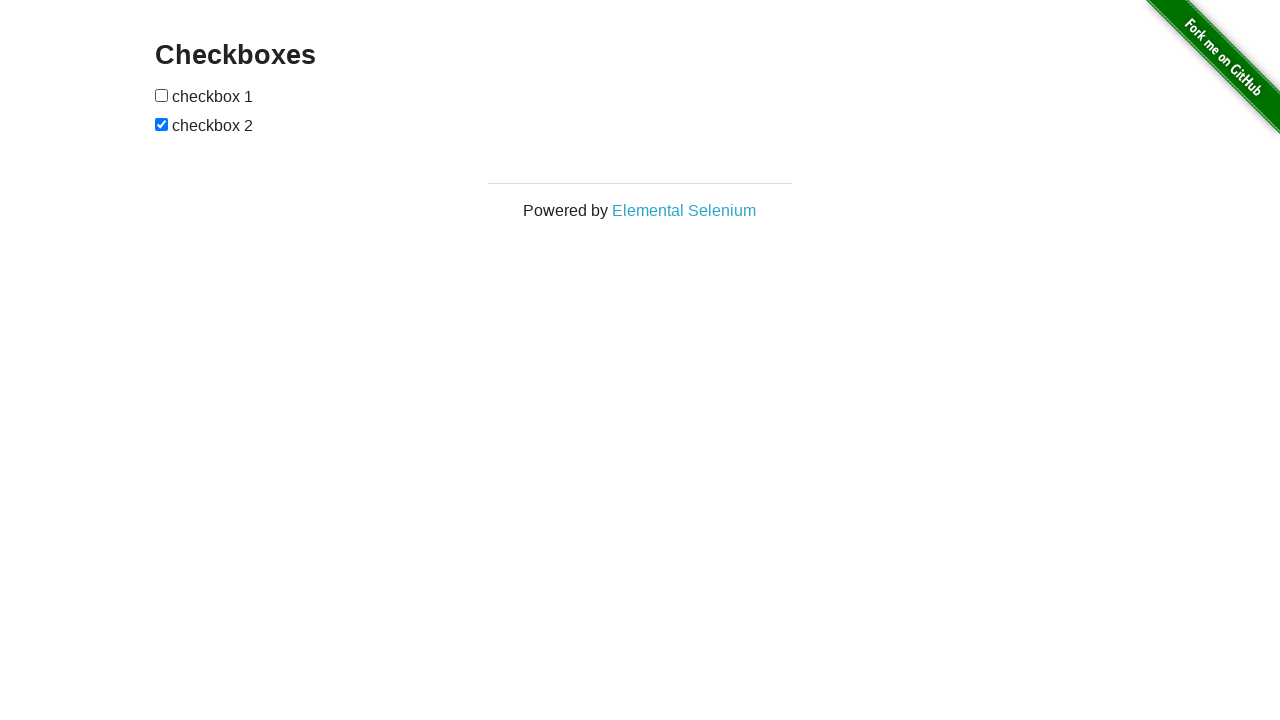